Fills out a complete registration form including name, email, gender, phone, date of birth, subjects, hobbies, address, and location, then submits and verifies the results.

Starting URL: https://demoqa.com/automation-practice-form

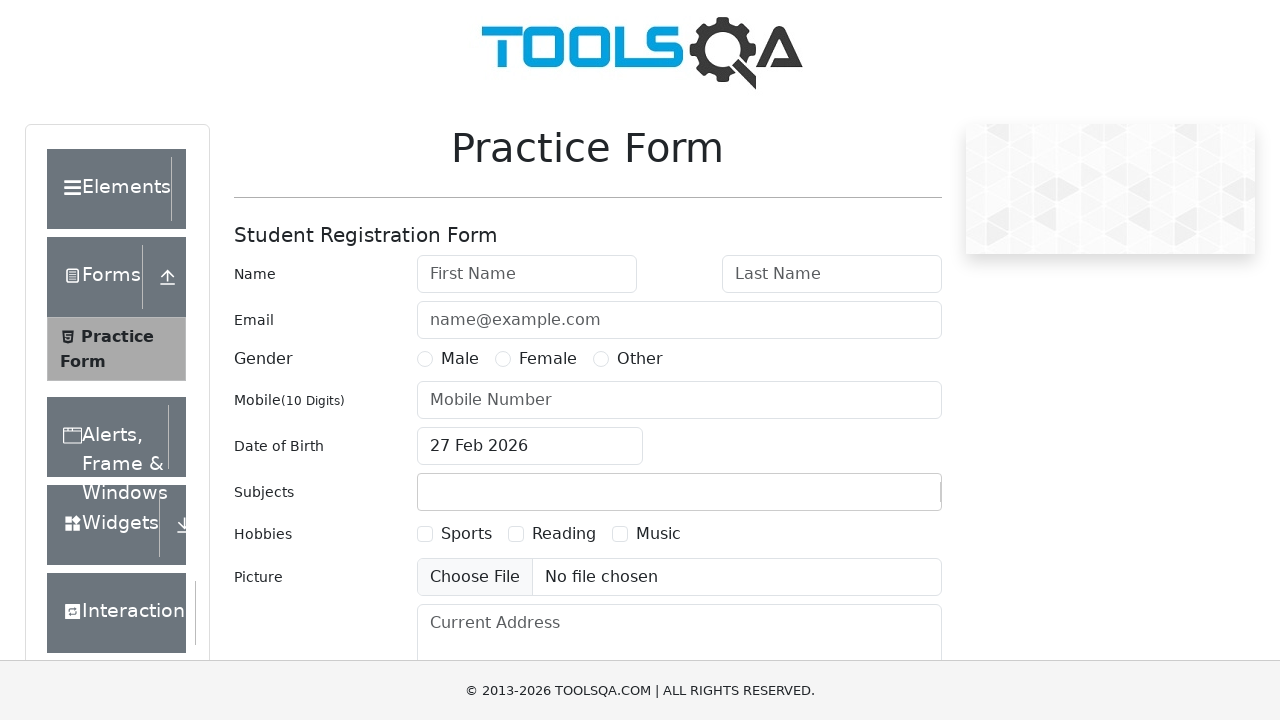

Clicked on first name input field at (527, 274) on #firstName
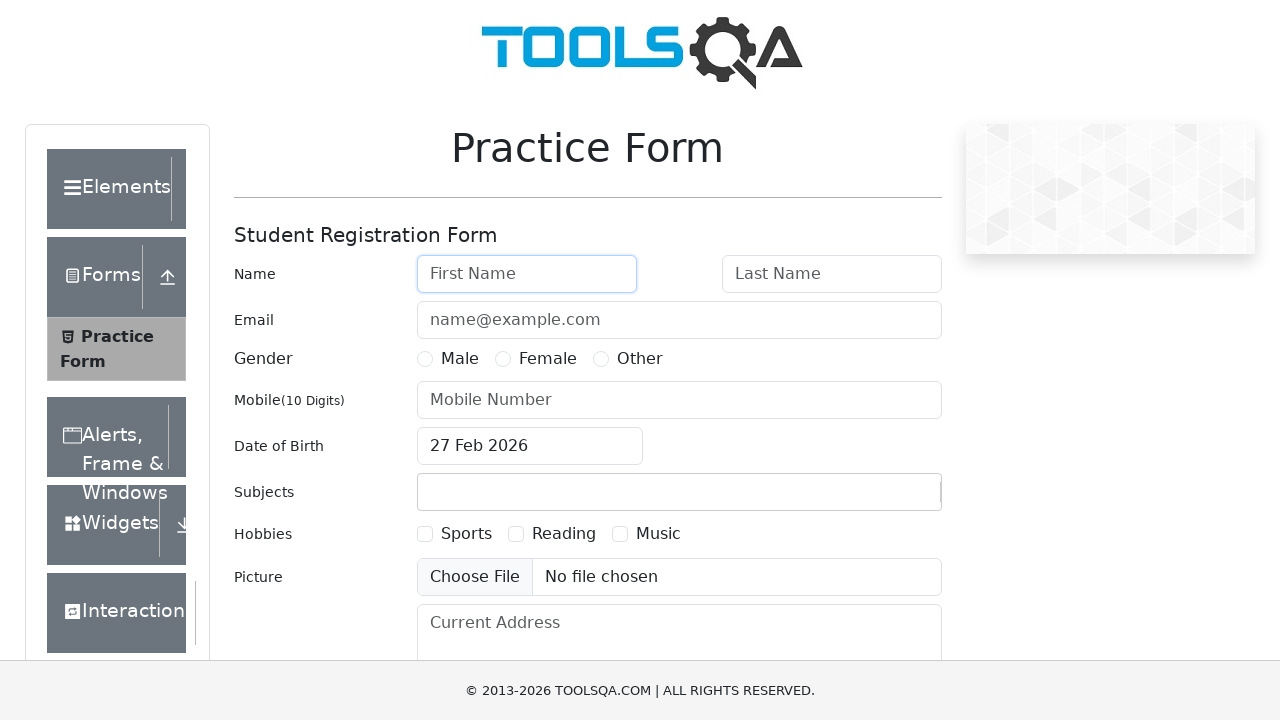

Filled first name with 'Peter' on #firstName
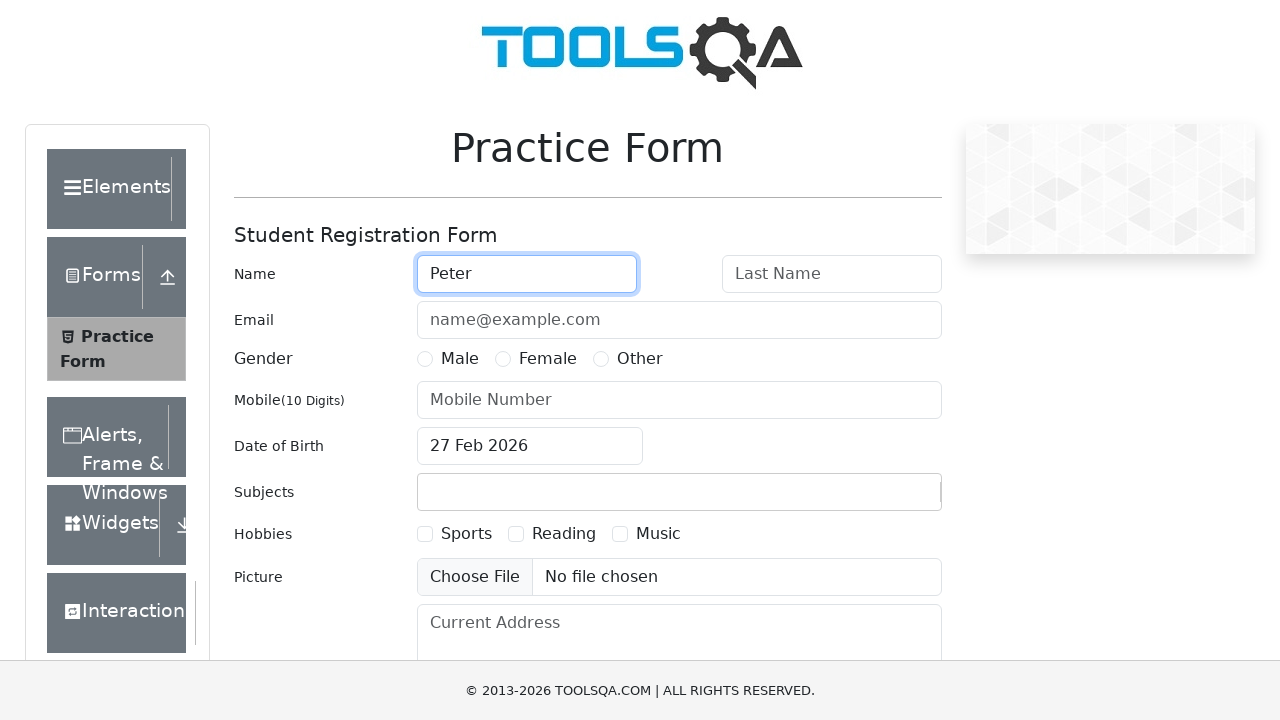

Clicked on last name input field at (832, 274) on #lastName
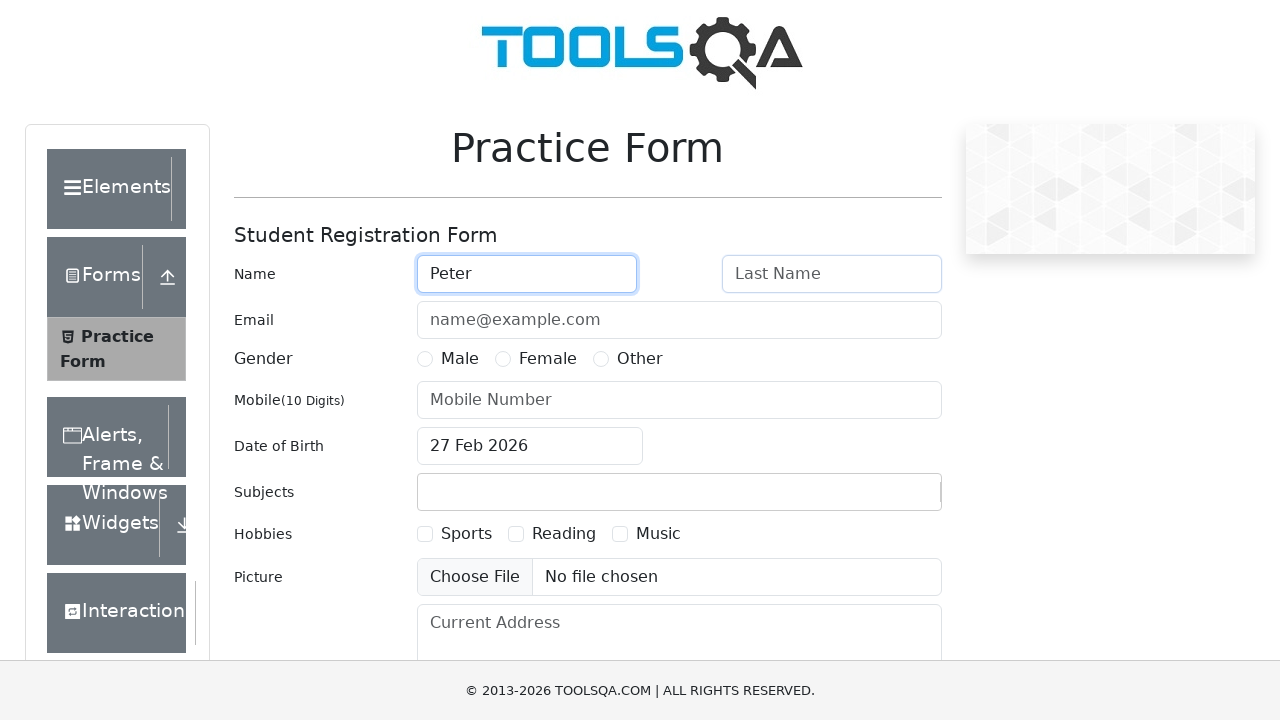

Filled last name with 'Ivanov' on #lastName
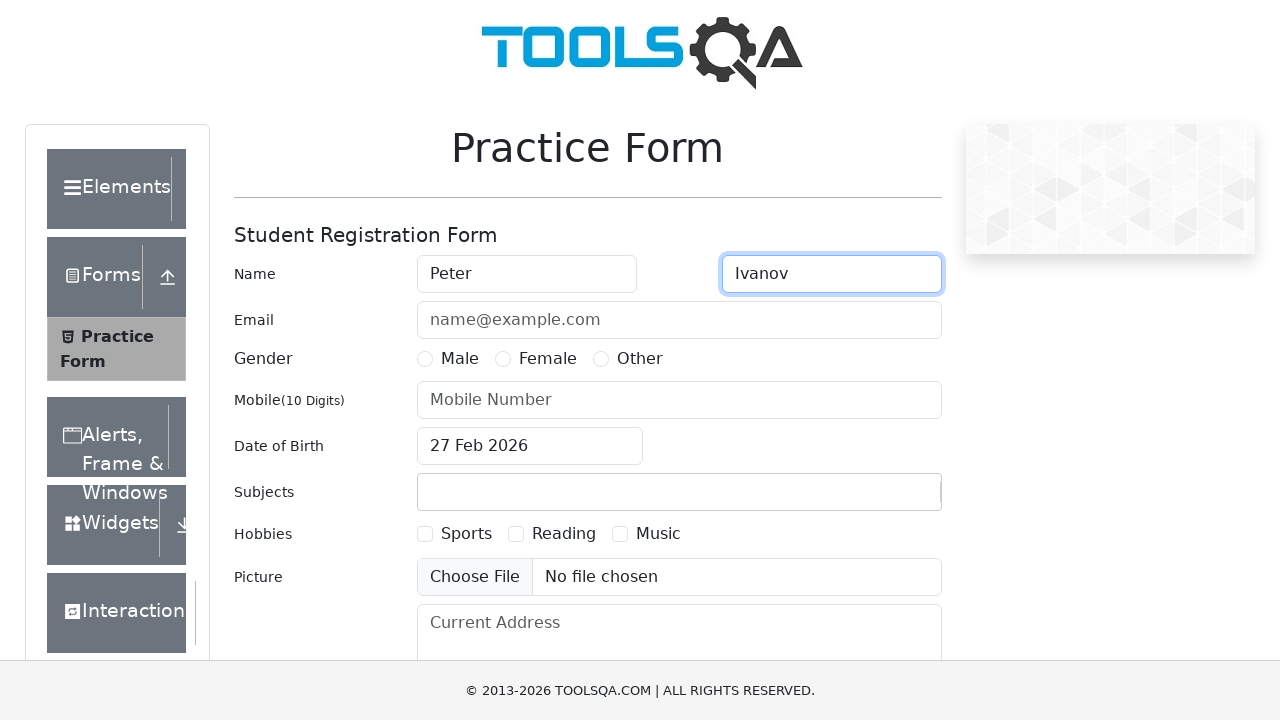

Clicked on email input field at (679, 320) on #userEmail
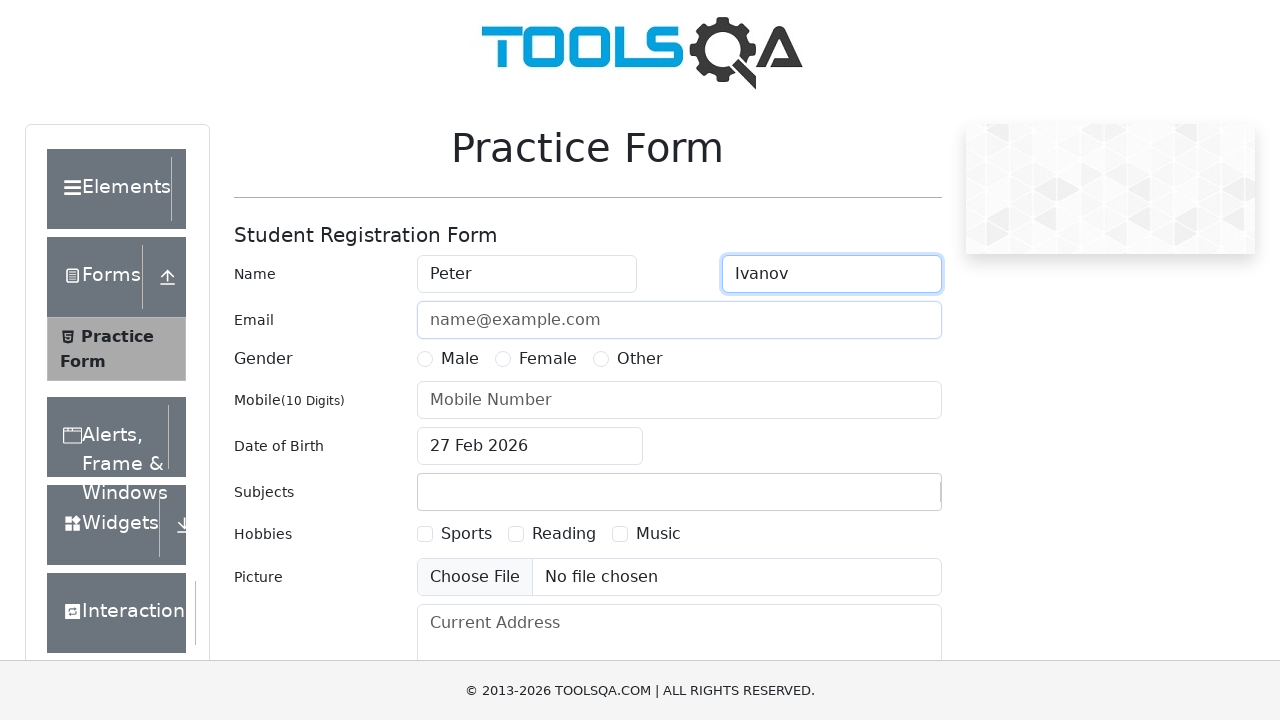

Filled email with 'a@a.ru' on #userEmail
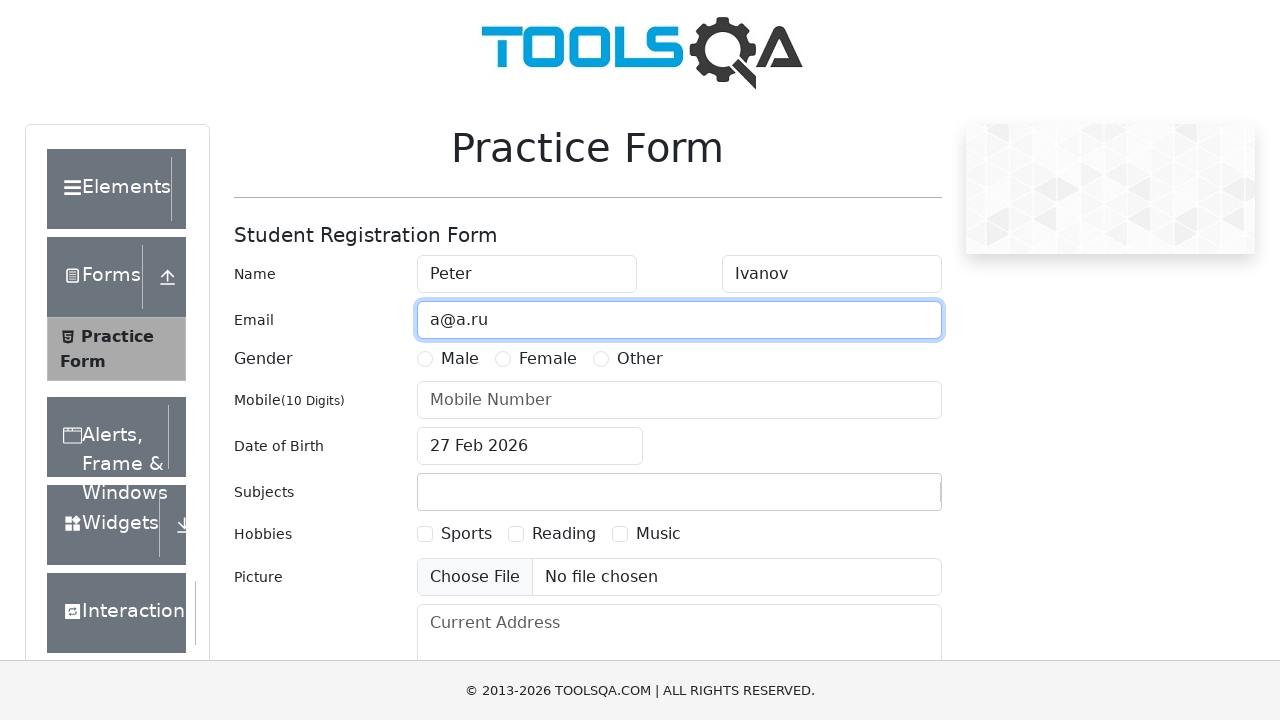

Selected Male gender at (460, 359) on label[for='gender-radio-1']
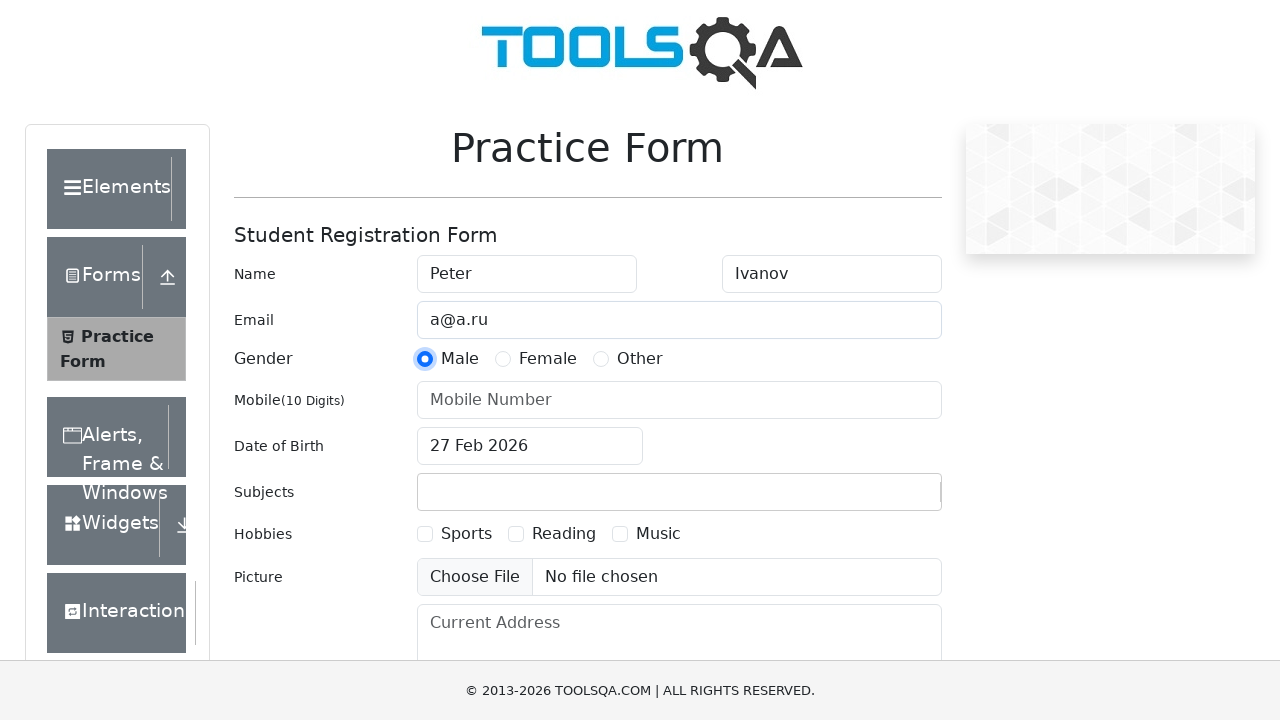

Clicked on phone number input field at (679, 400) on #userNumber
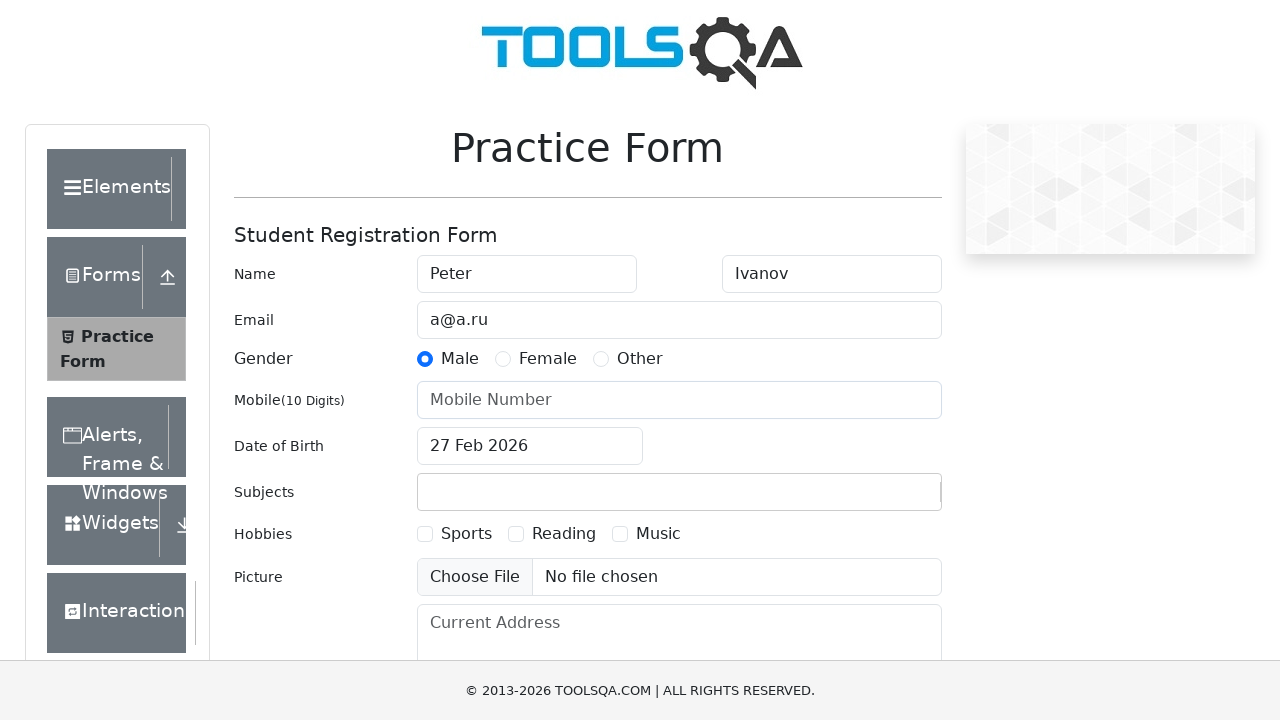

Filled phone number with '1234567890' on #userNumber
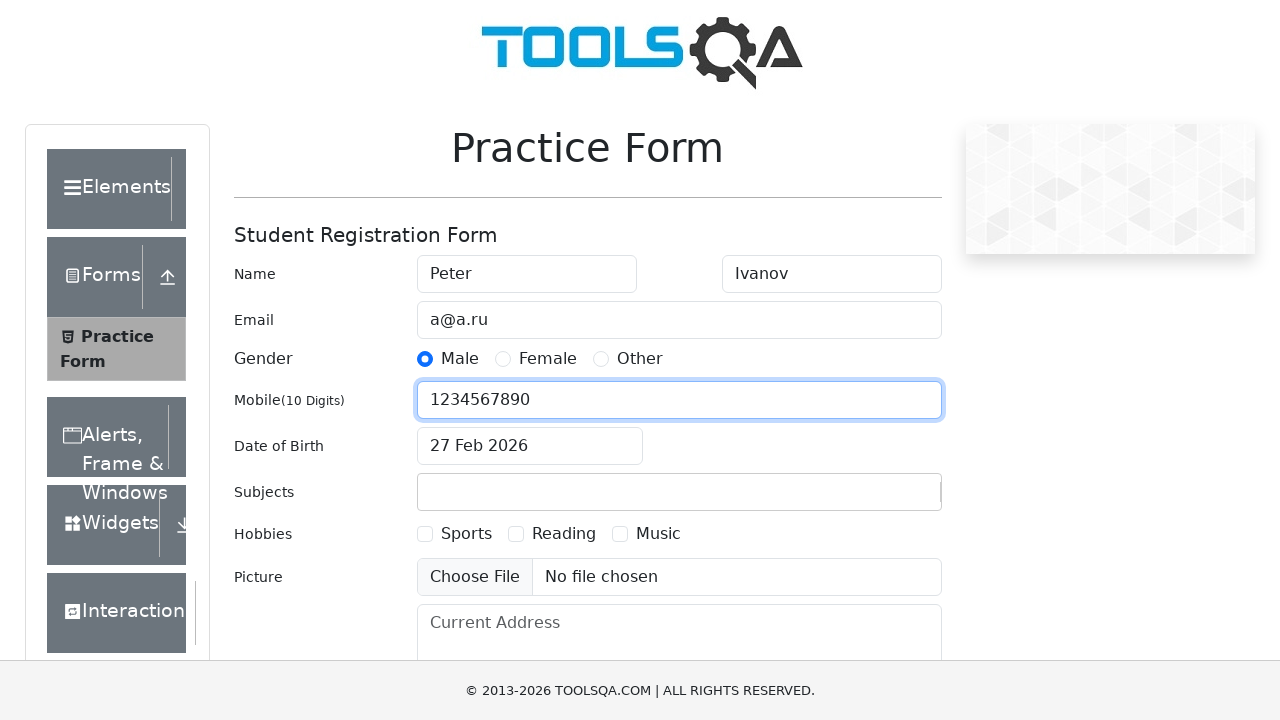

Clicked on date of birth input field at (530, 446) on #dateOfBirthInput
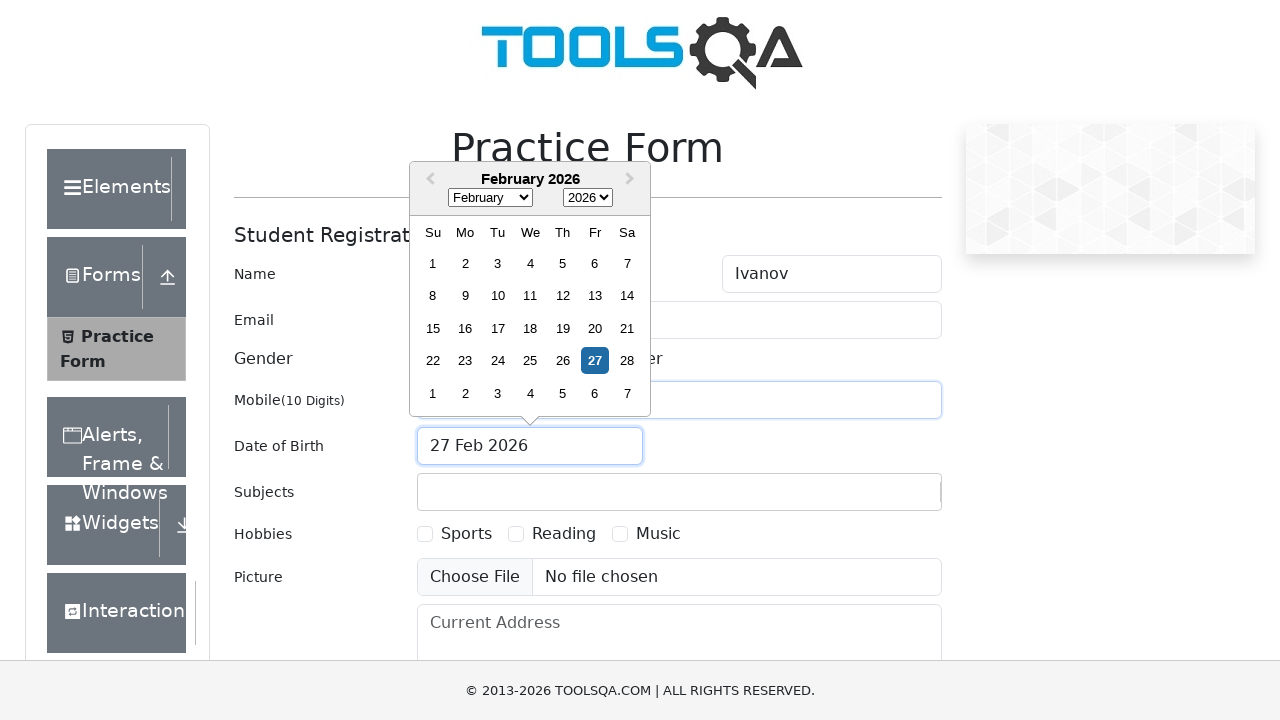

Selected November as birth month on select.react-datepicker__month-select
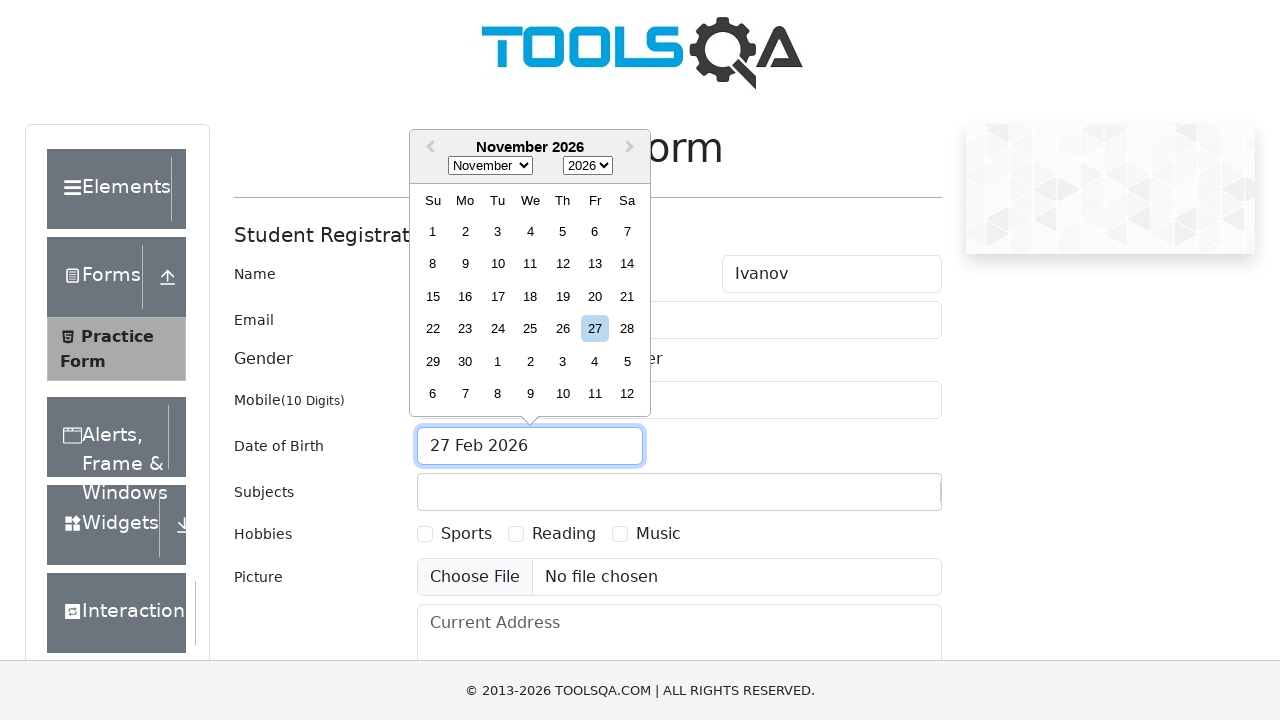

Selected 1985 as birth year on select.react-datepicker__year-select
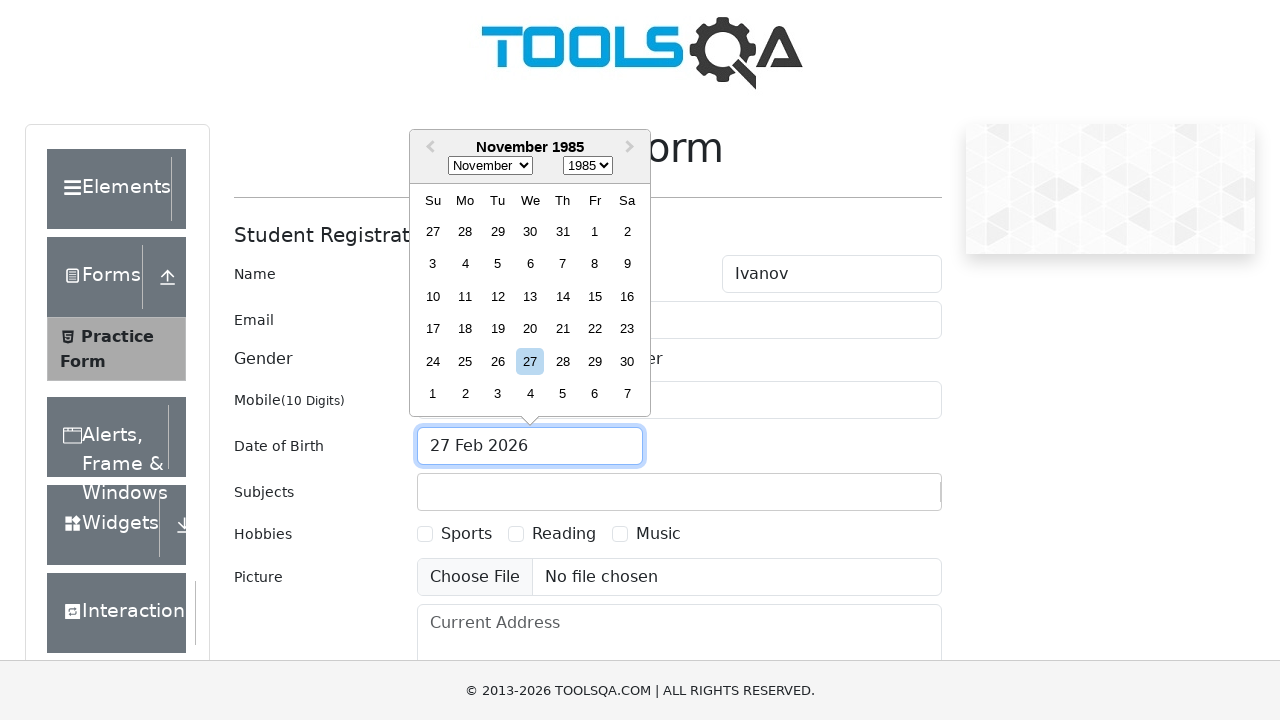

Selected November 15th, 1985 as birth date at (595, 296) on xpath=//div[@aria-label='Choose Friday, November 15th, 1985']
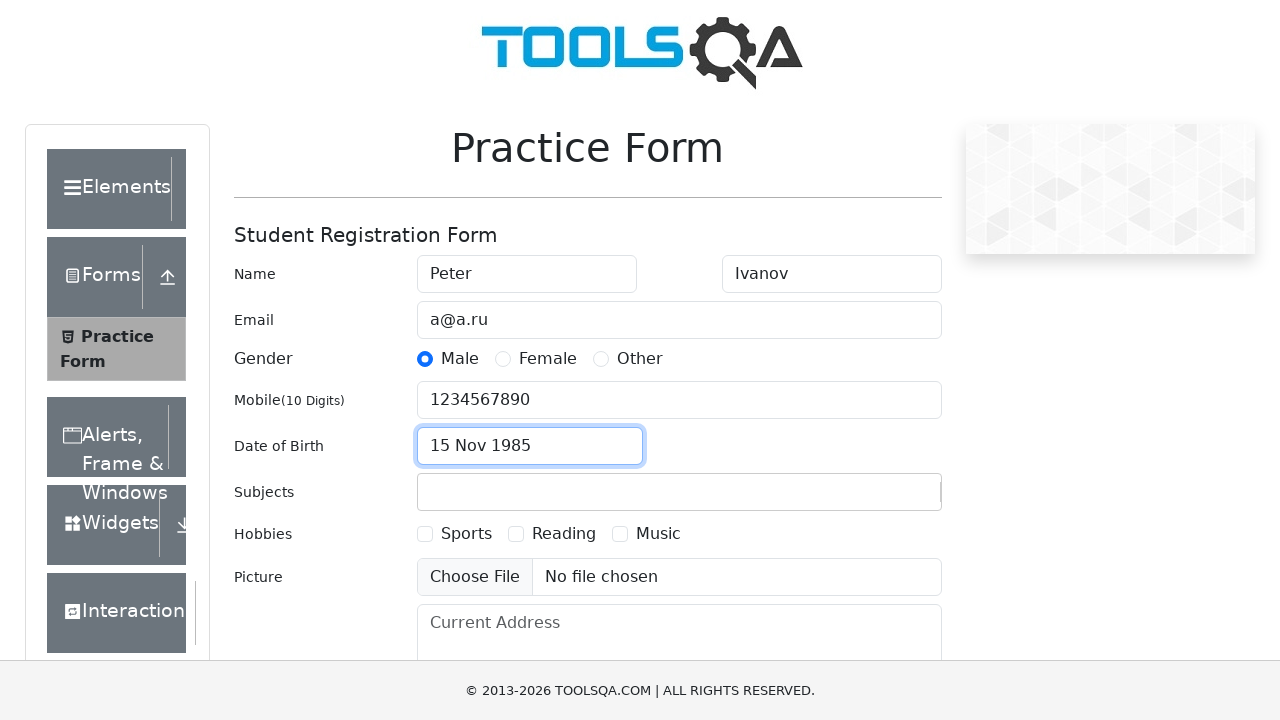

Clicked on subjects input field at (430, 492) on #subjectsInput
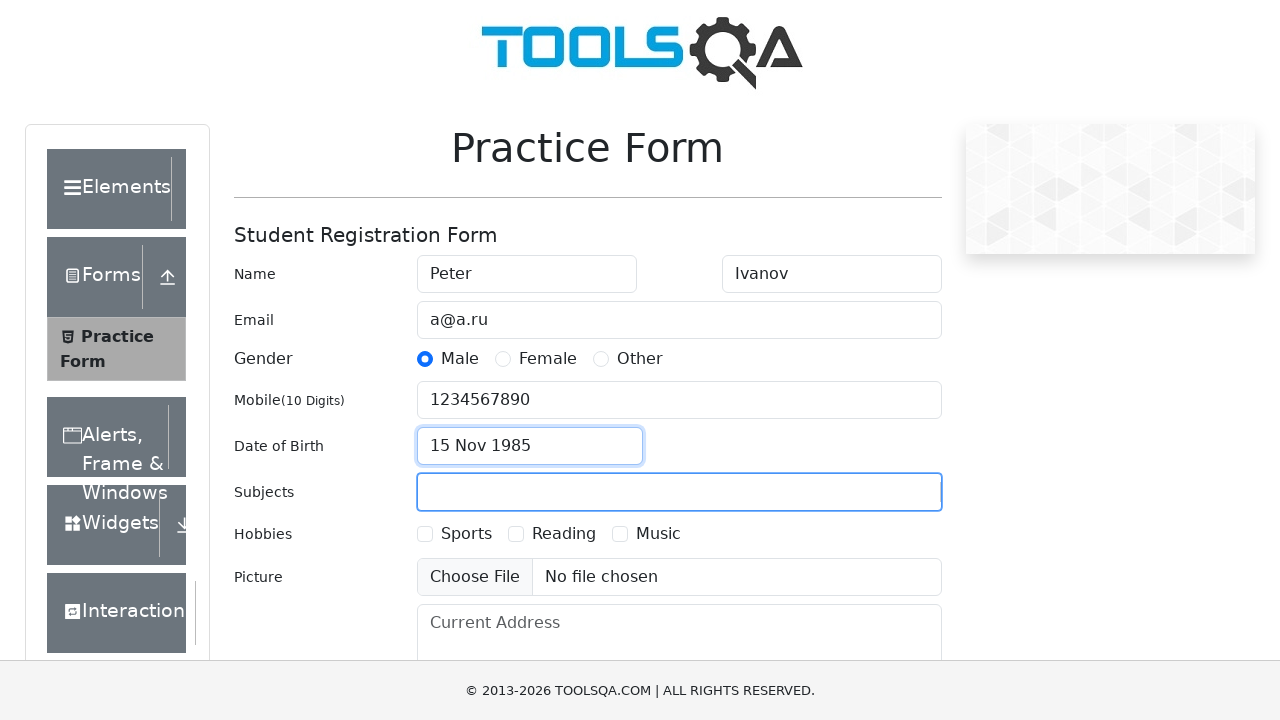

Filled subjects with 'Maths' on #subjectsInput
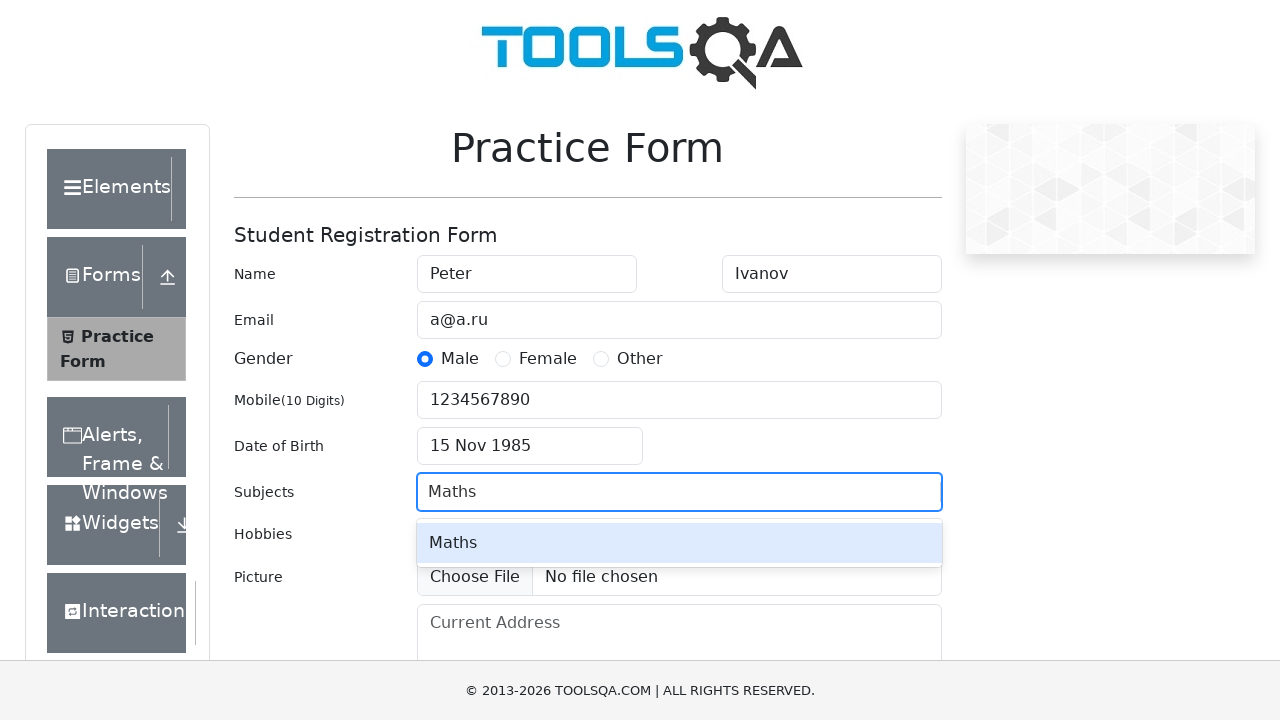

Selected Maths from subject suggestions at (679, 543) on #react-select-2-option-0
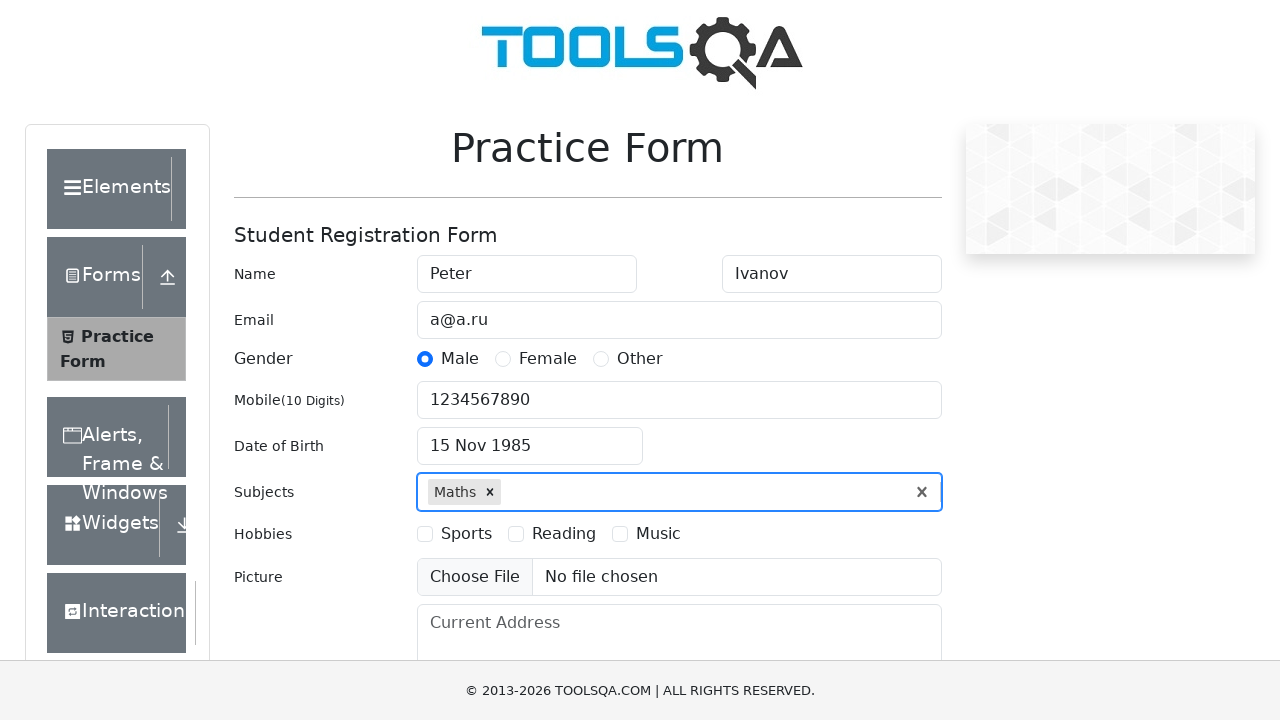

Selected Sports hobby at (466, 534) on label[for='hobbies-checkbox-1']
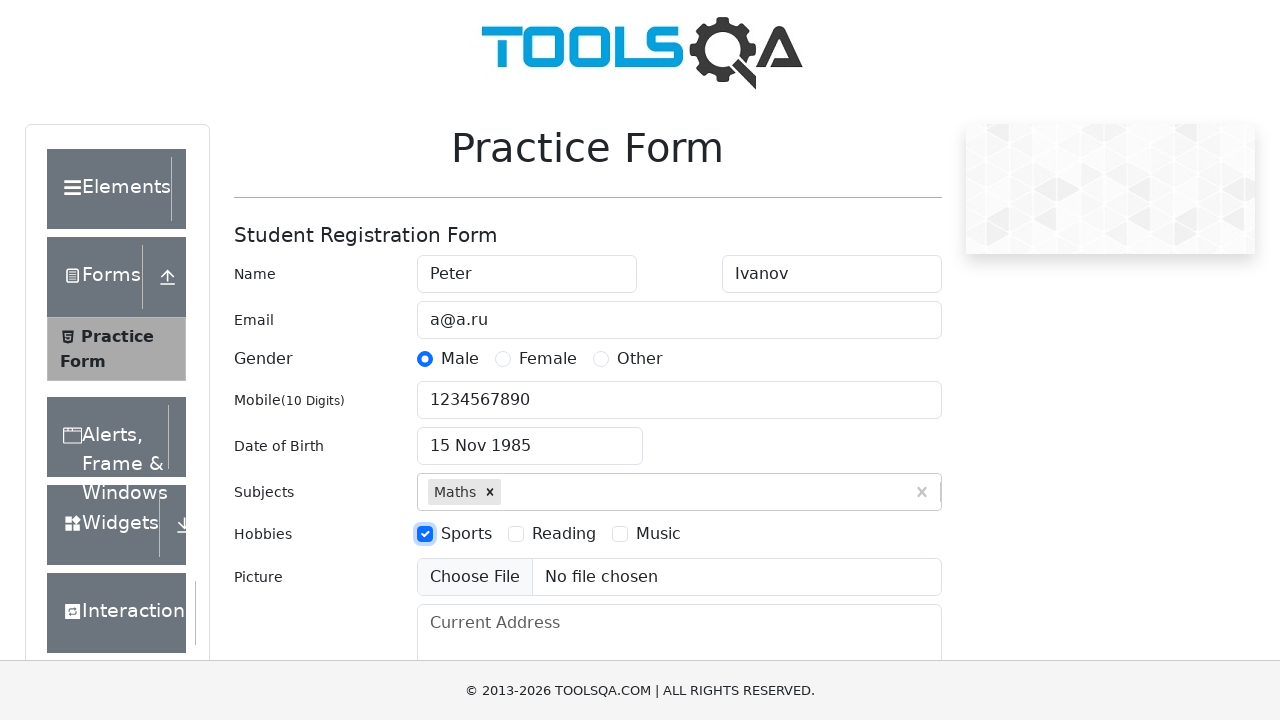

Clicked on current address input field at (679, 654) on #currentAddress
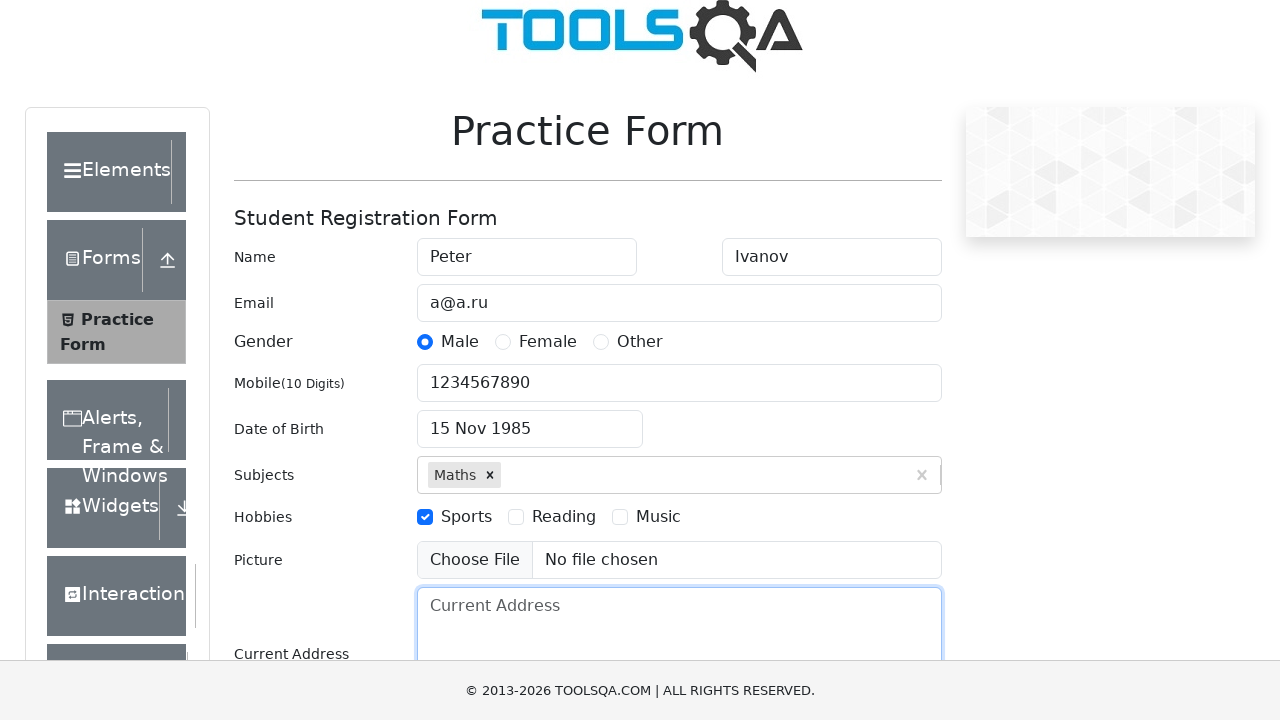

Filled current address with 'CA, San Francisco, 17 avn, 1' on #currentAddress
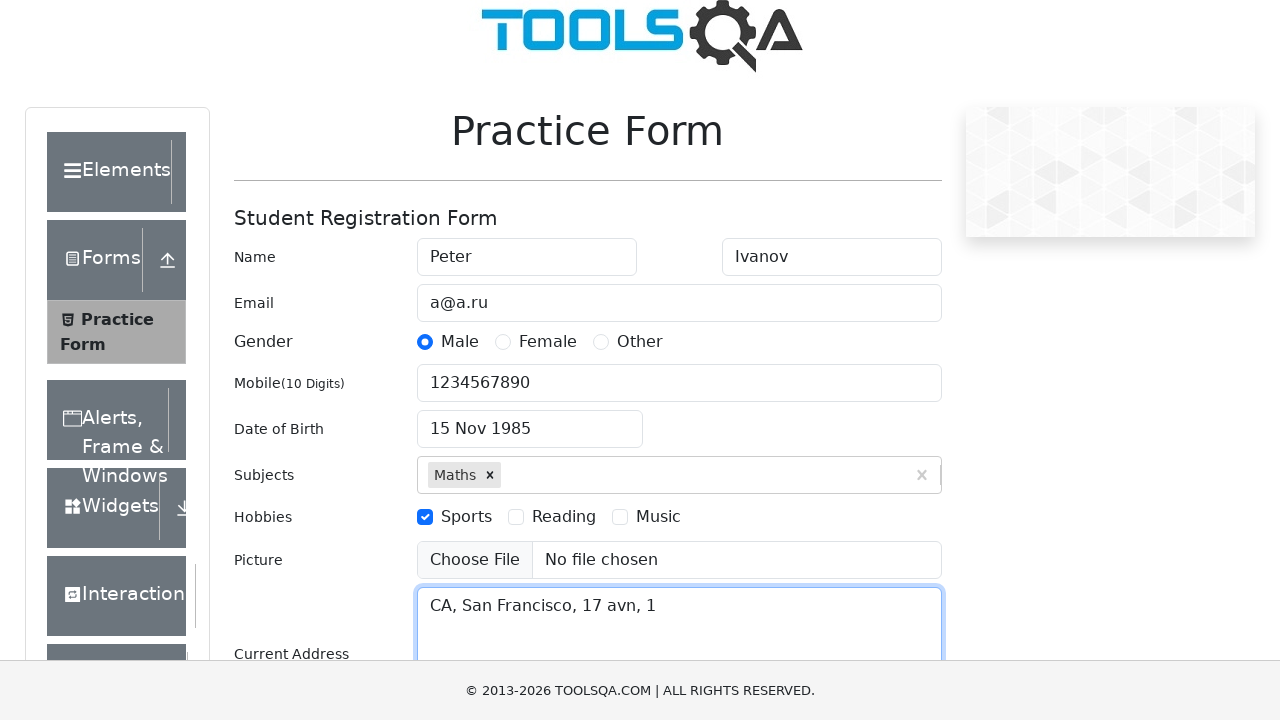

Filled state input with 'NCR' on #react-select-3-input
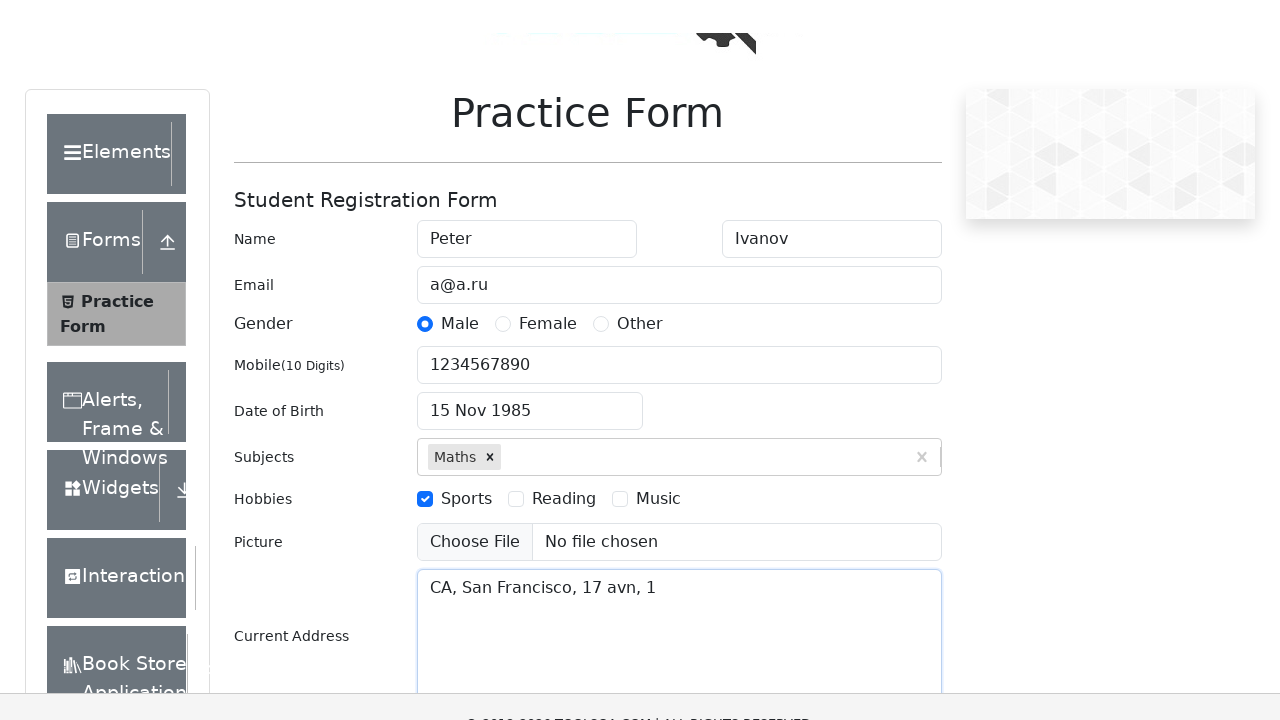

Selected NCR state from dropdown at (527, 688) on #react-select-3-option-0
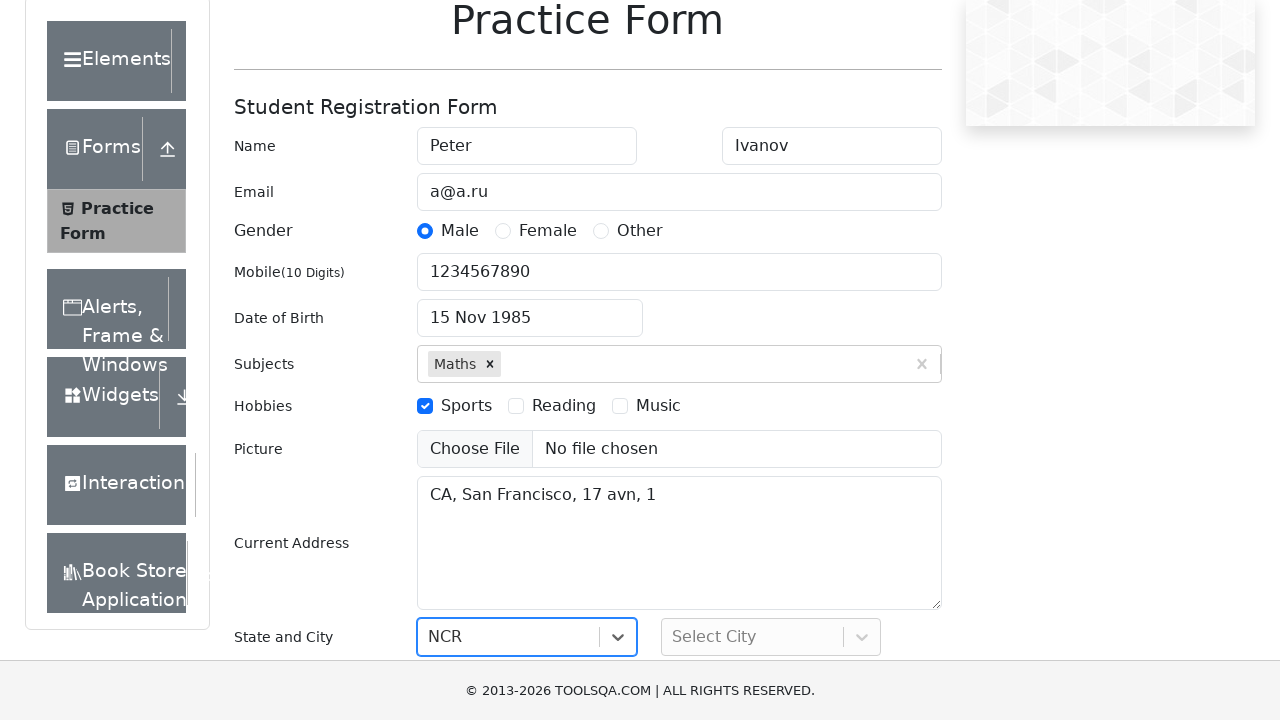

Filled city input with 'Delhi' on #react-select-4-input
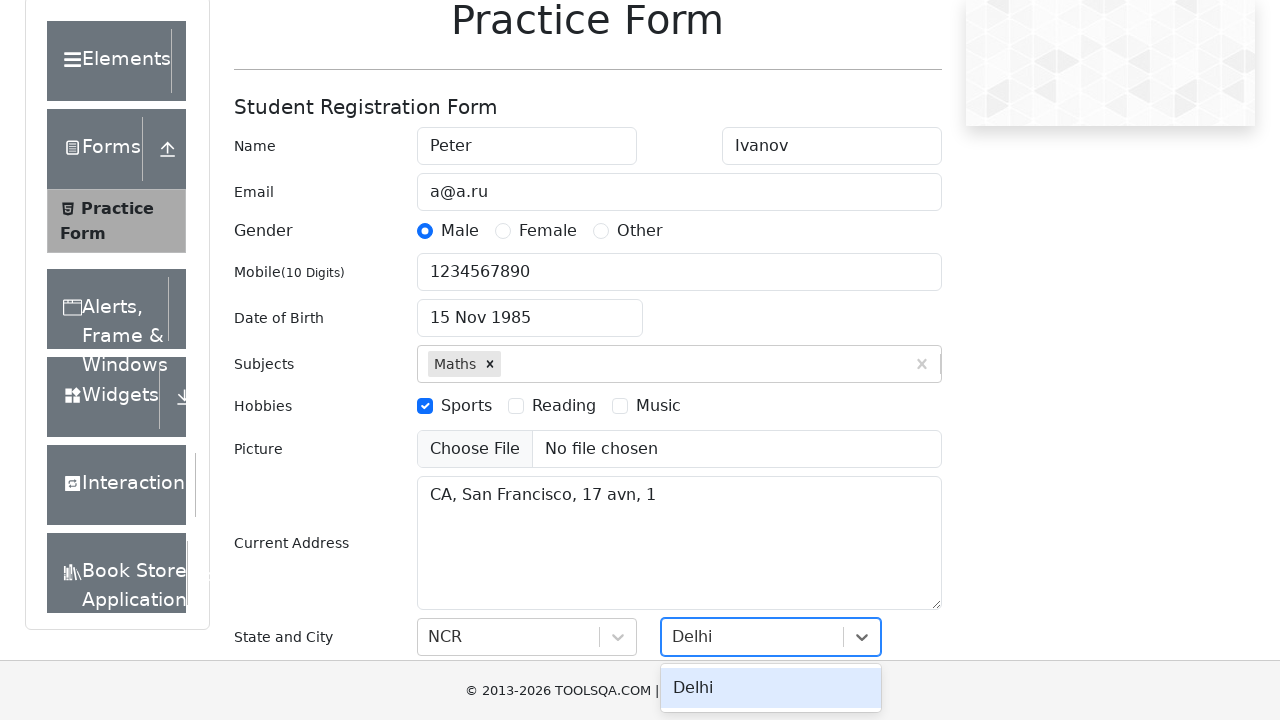

Selected Delhi city from dropdown at (771, 688) on #react-select-4-option-0
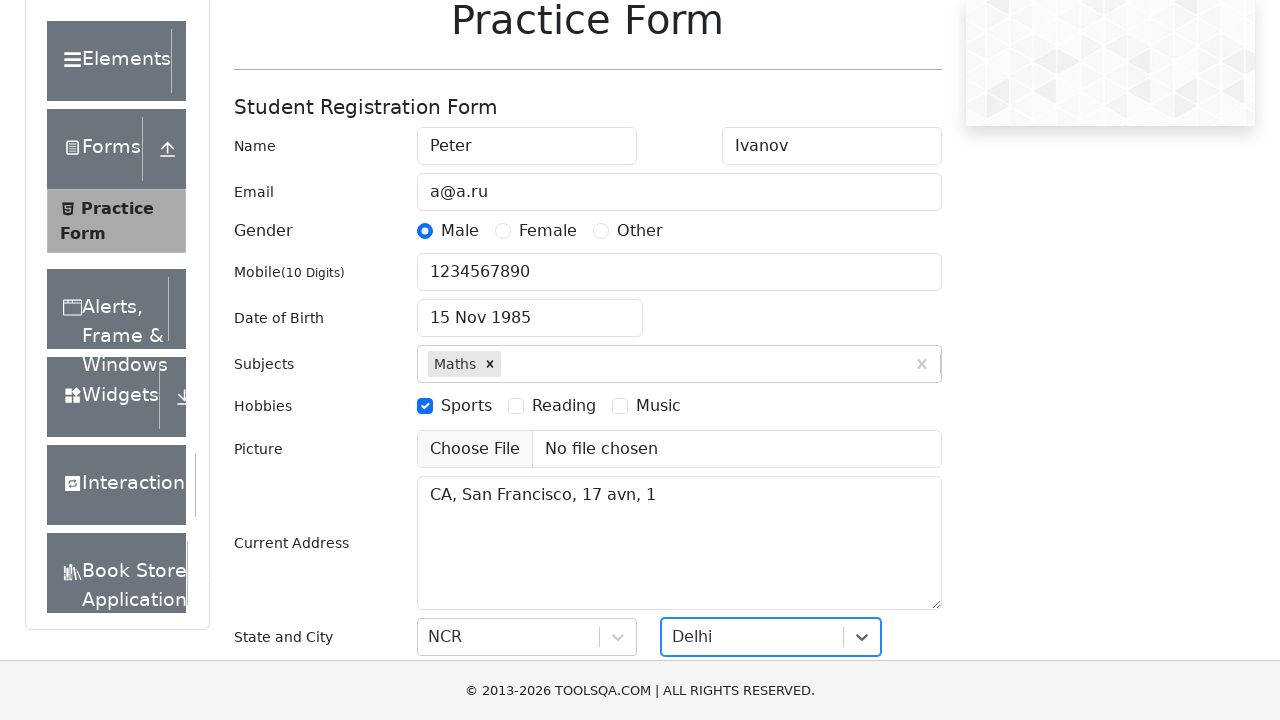

Submitted registration form
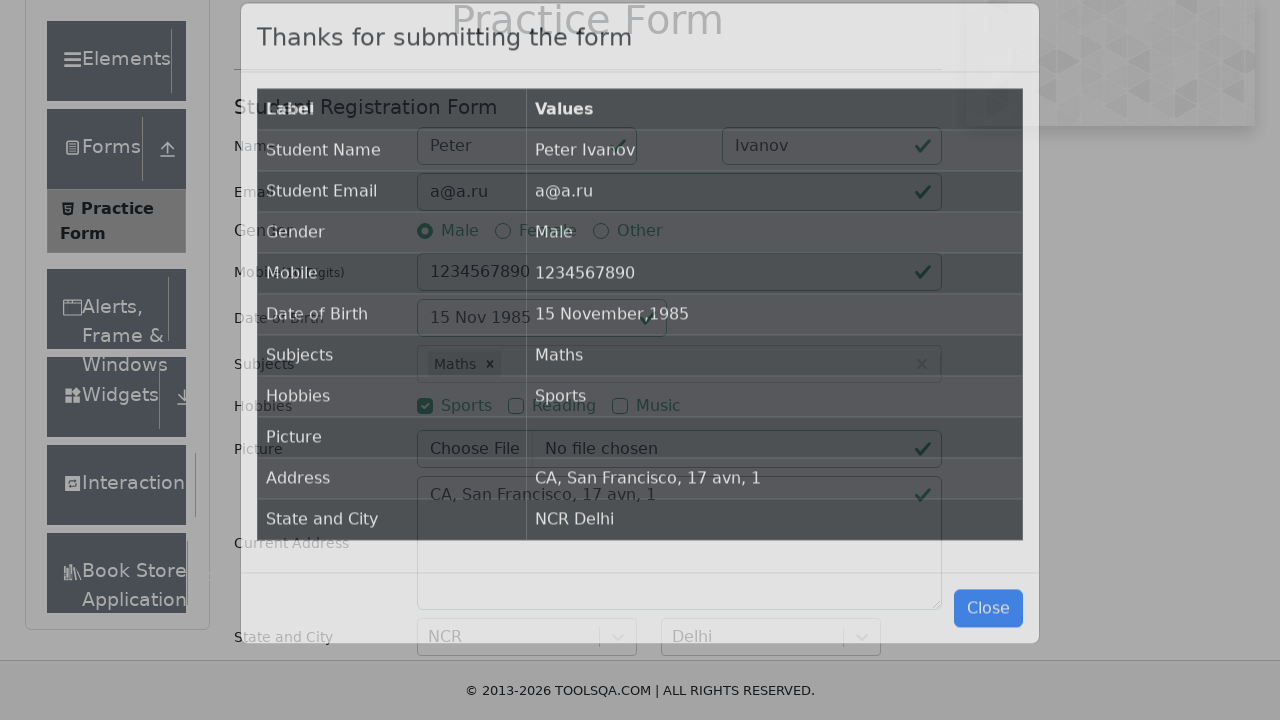

Results table loaded successfully
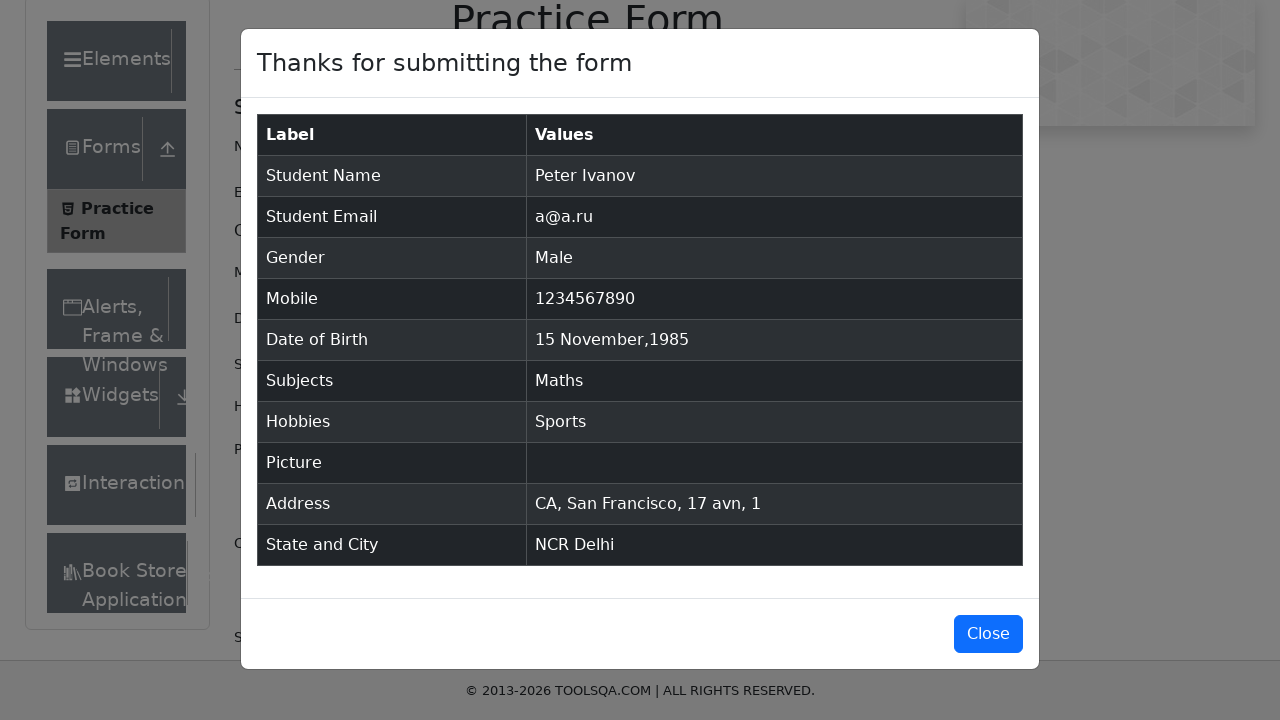

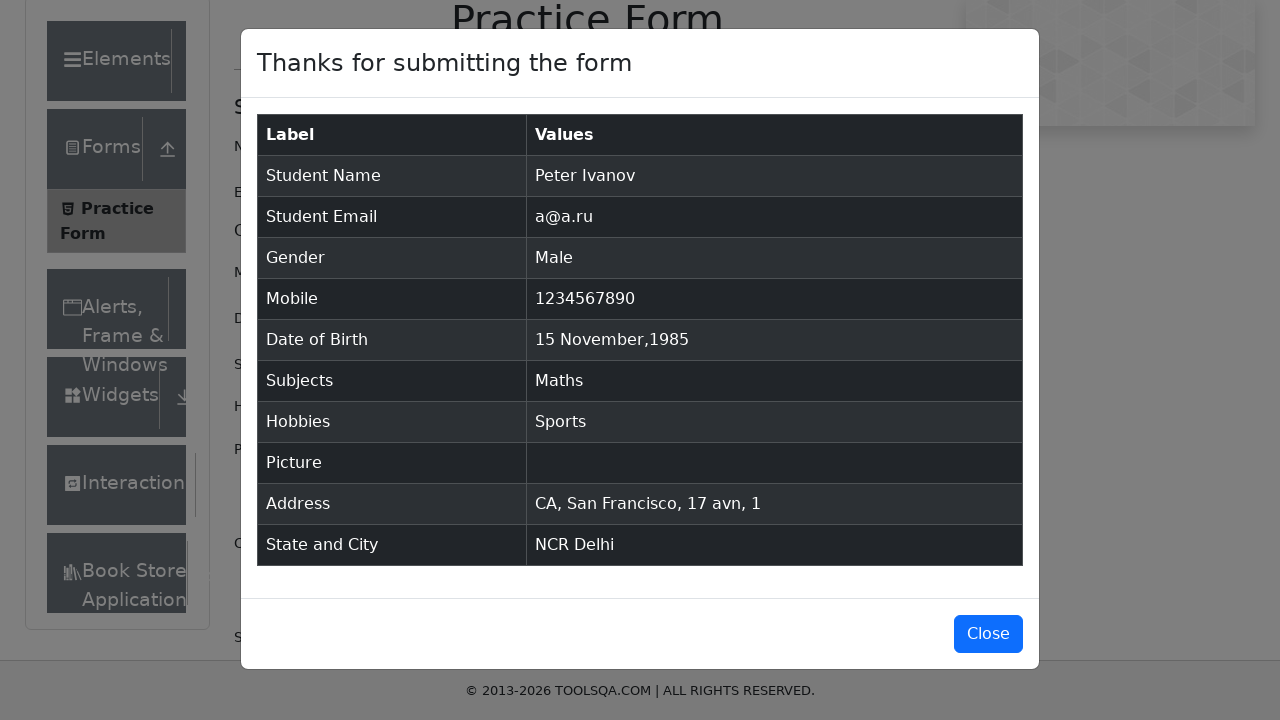